Tests handling of multiple browser windows/tabs by clicking buttons that open new windows, then iterating through and closing each child window before returning to the main page.

Starting URL: https://demoqa.com/browser-windows

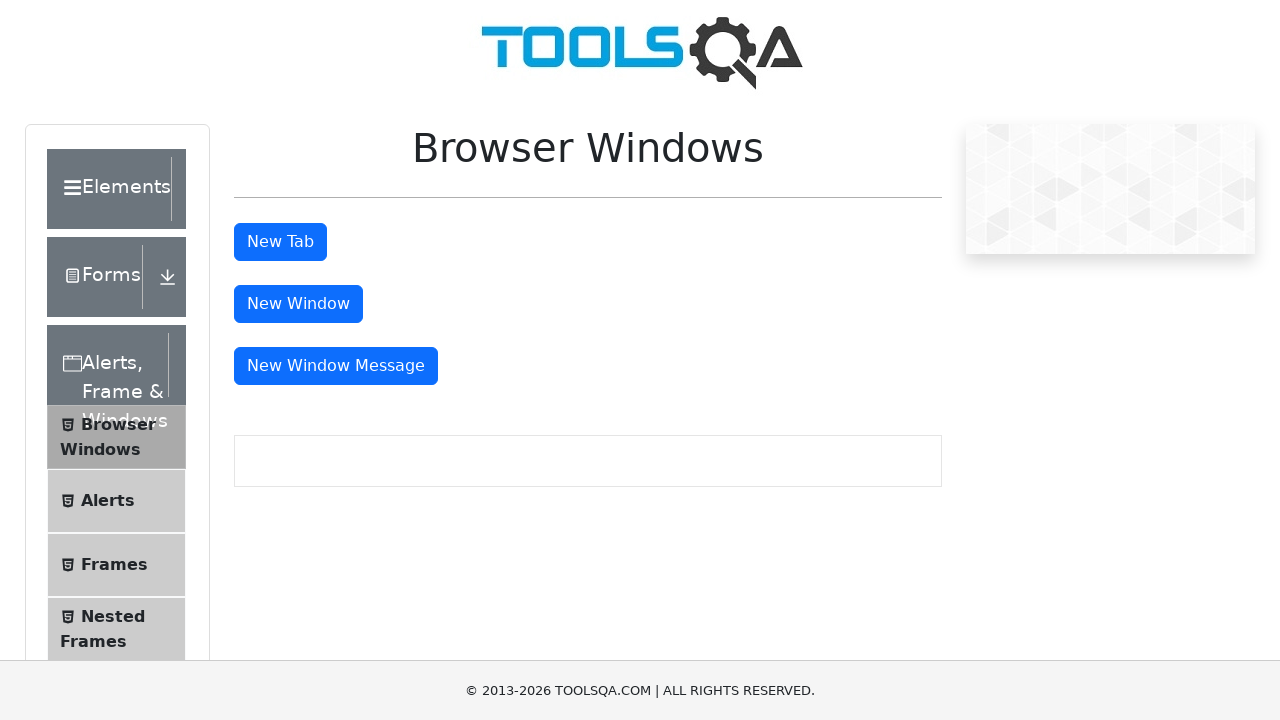

Clicked button to open new tab at (280, 242) on button#tabButton
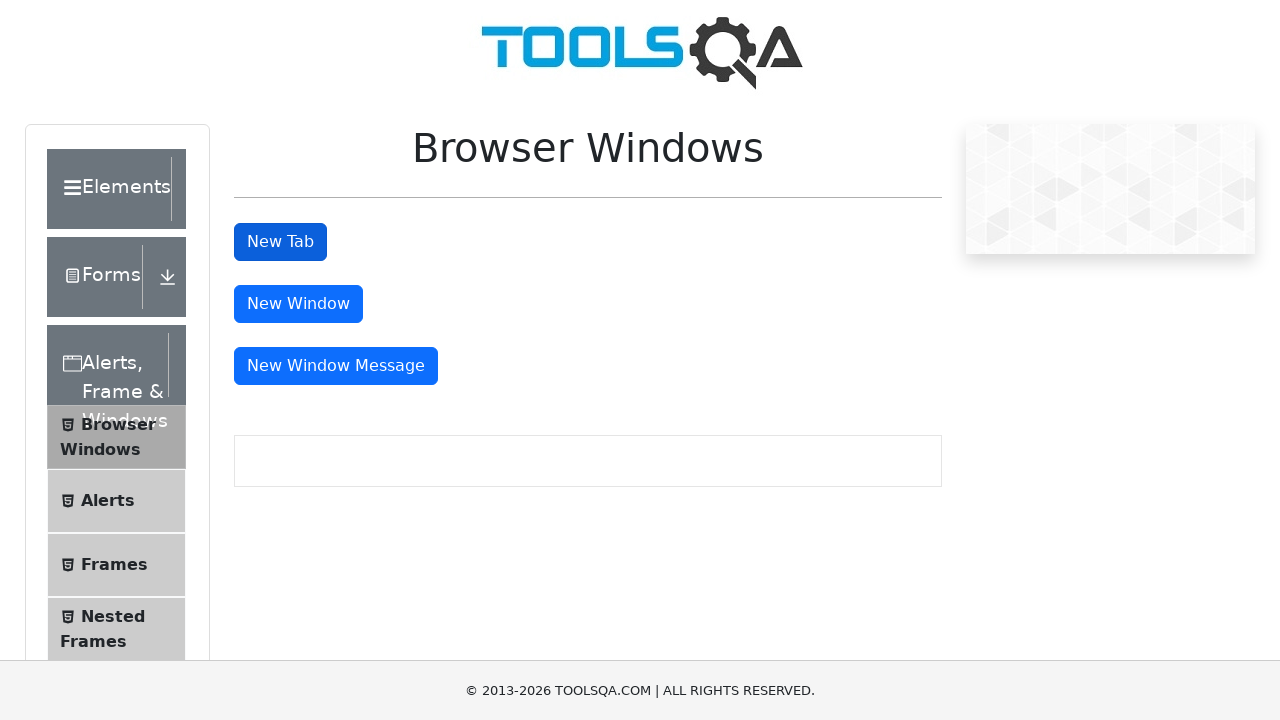

Clicked button to open new window at (298, 304) on button#windowButton
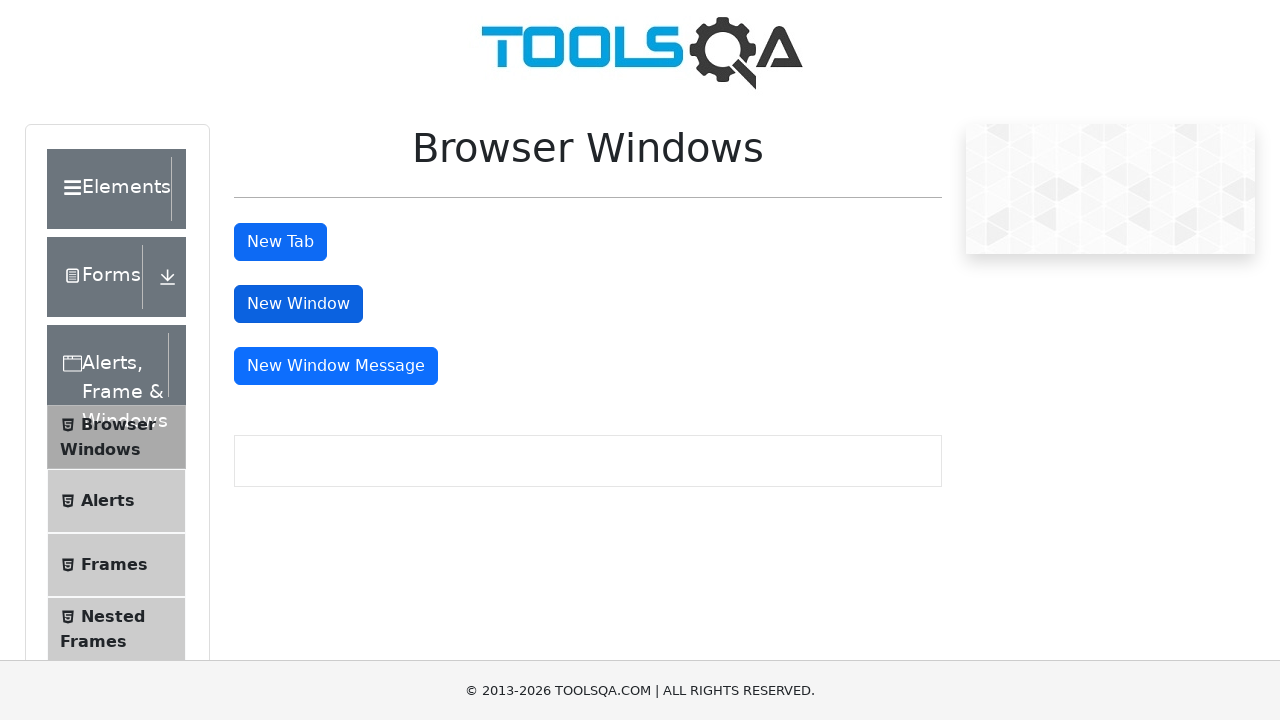

Clicked button to open message window at (336, 366) on button#messageWindowButton
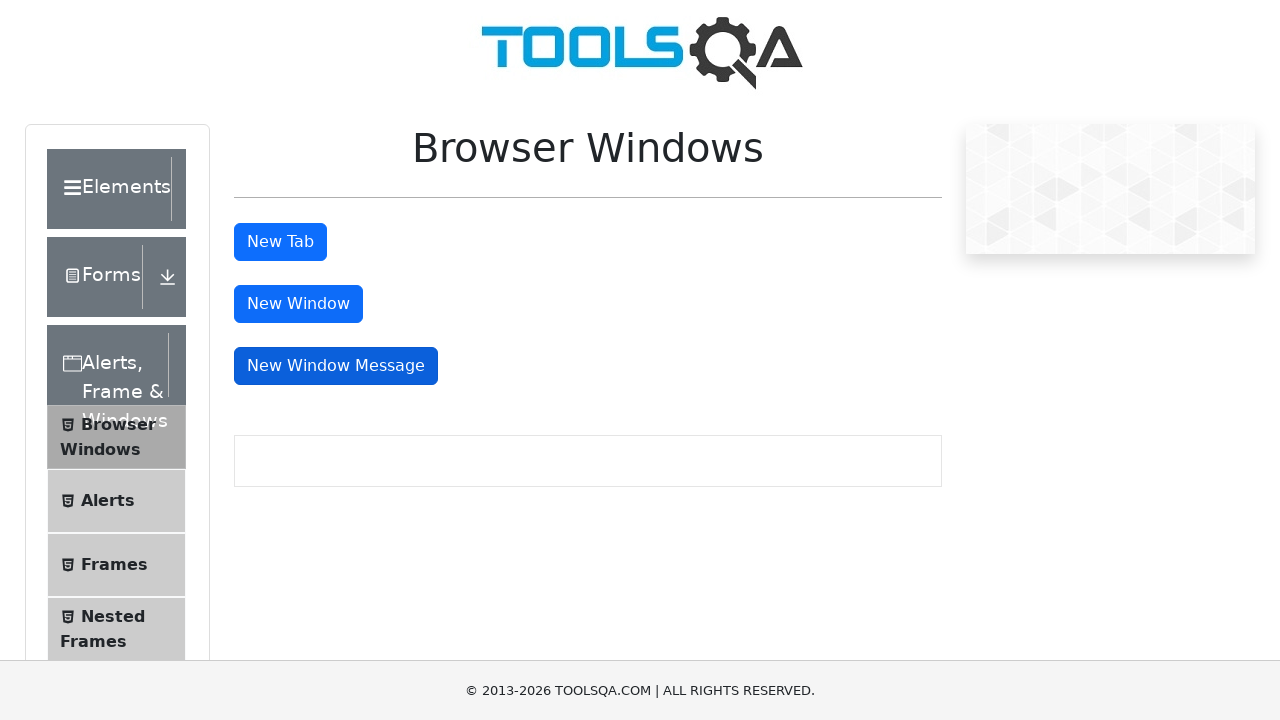

Waited for all windows to open
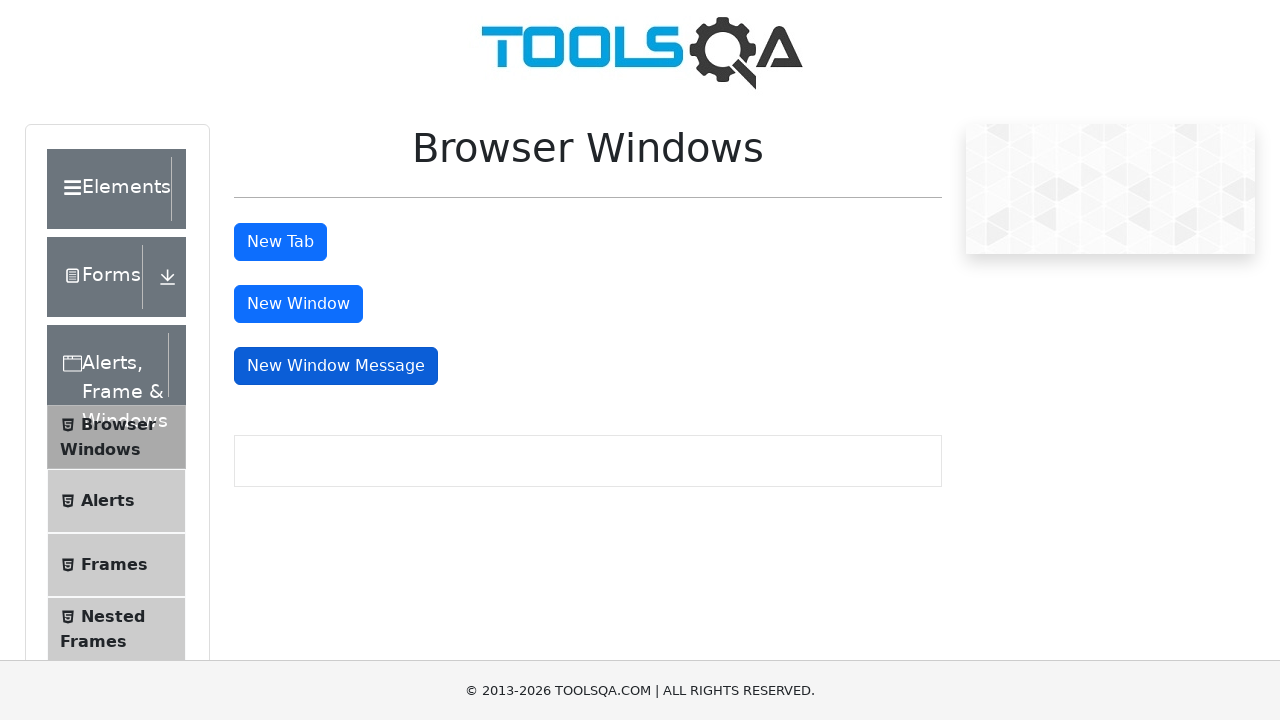

Retrieved all pages from context
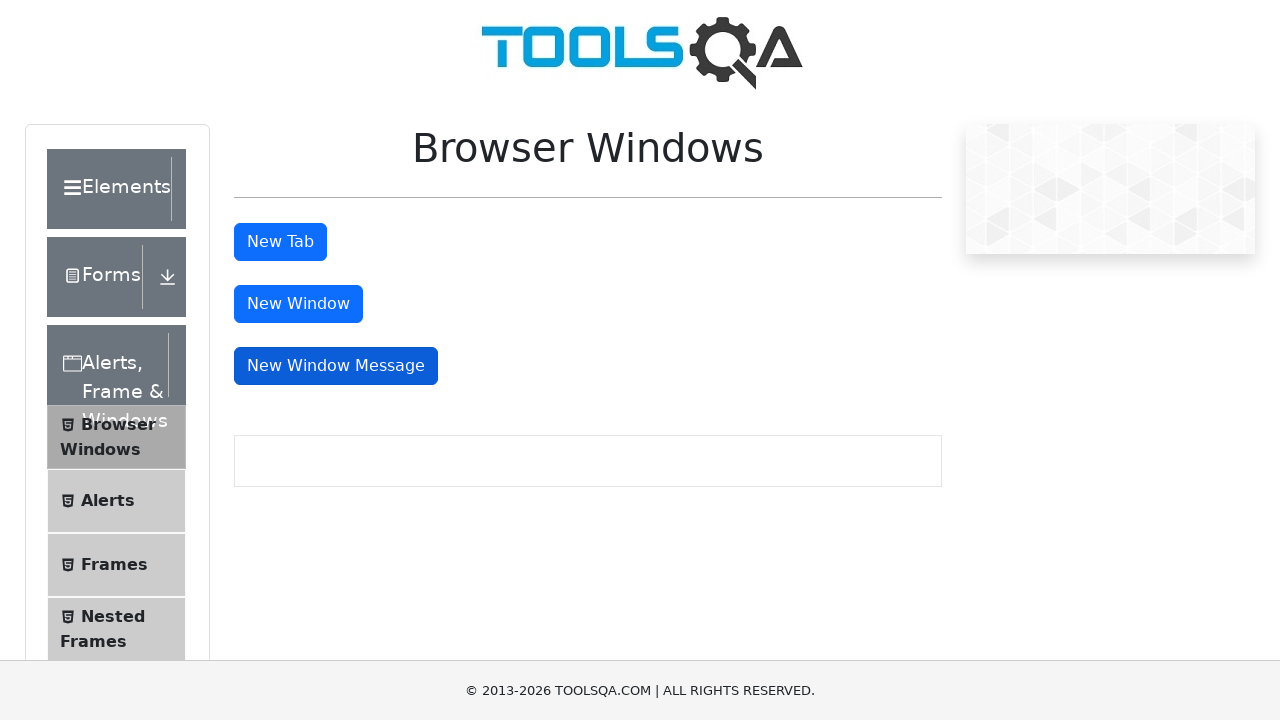

Closed a child window/tab
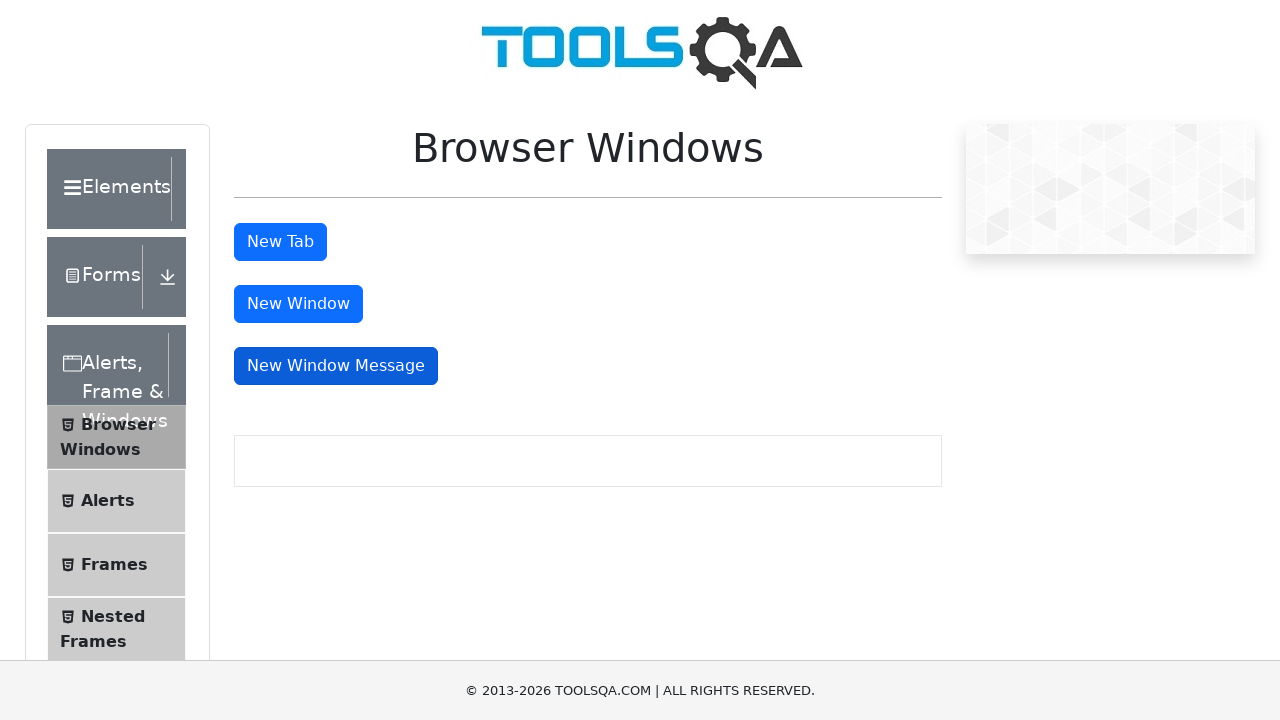

Closed a child window/tab
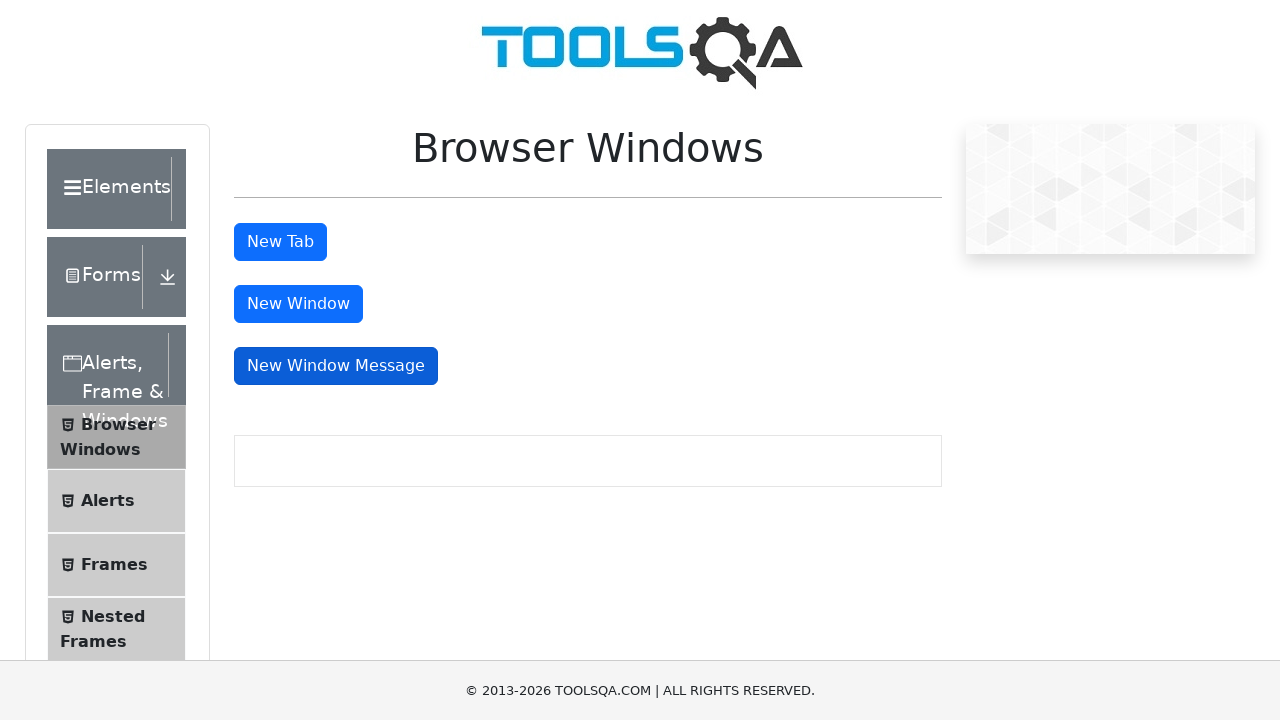

Closed a child window/tab
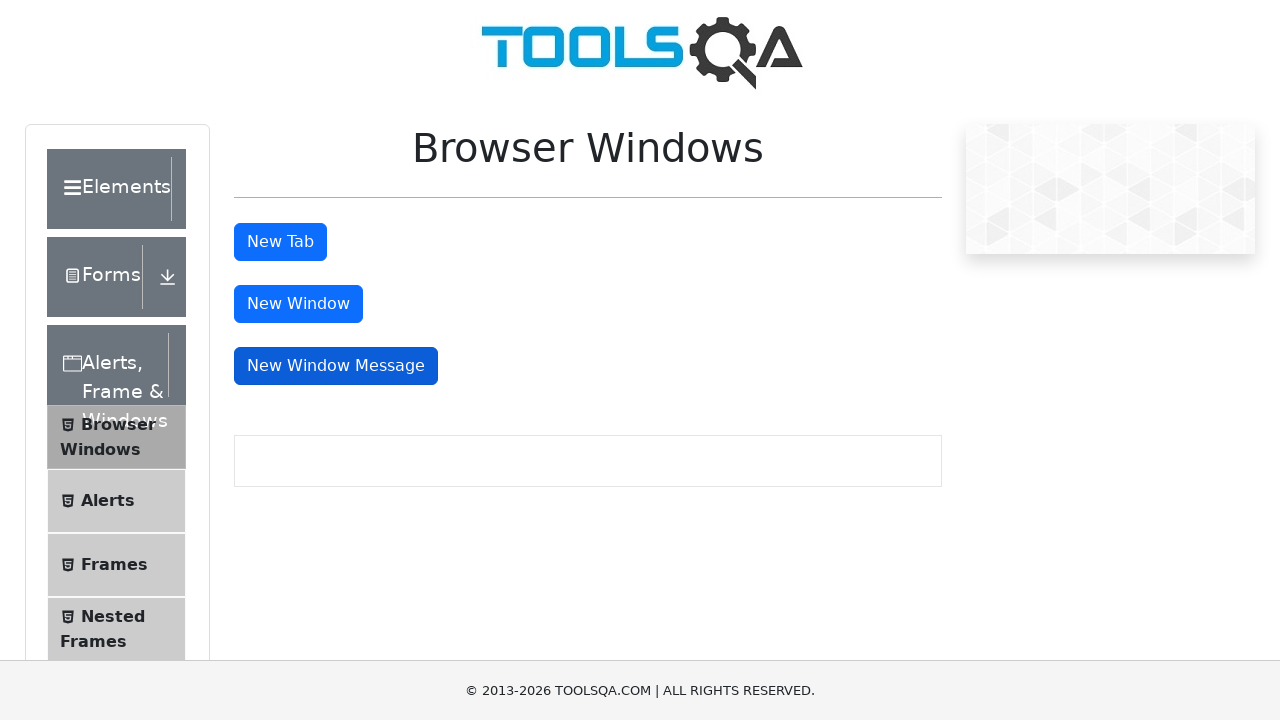

Brought main page to front
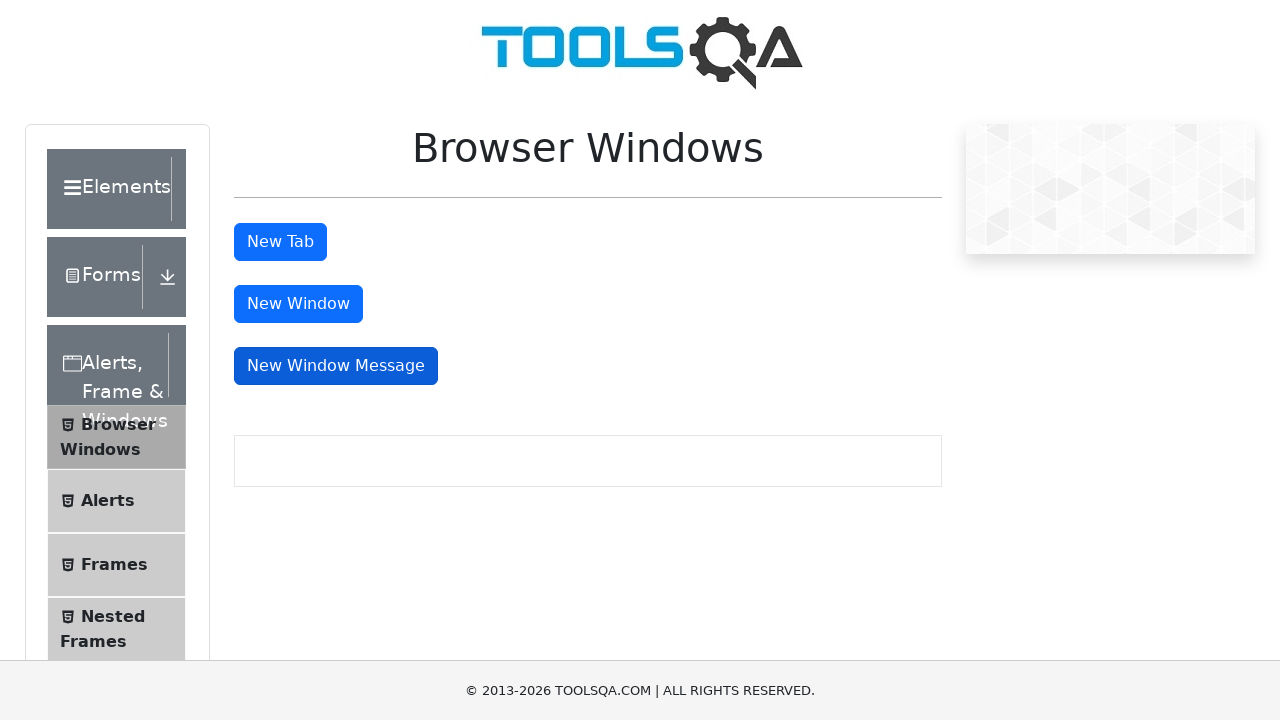

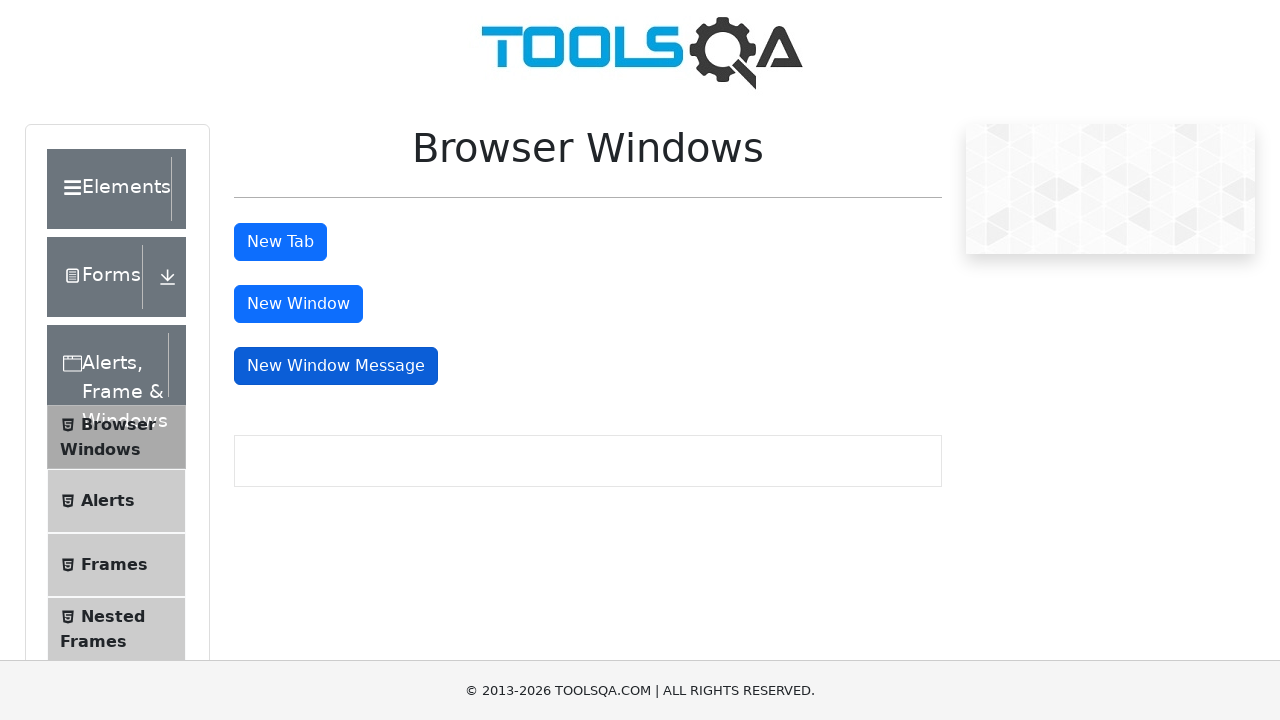